Tests checkbox functionality by navigating to Basic Elements page and selecting multiple checkboxes including both regular and inline checkboxes

Starting URL: http://automationbykrishna.com

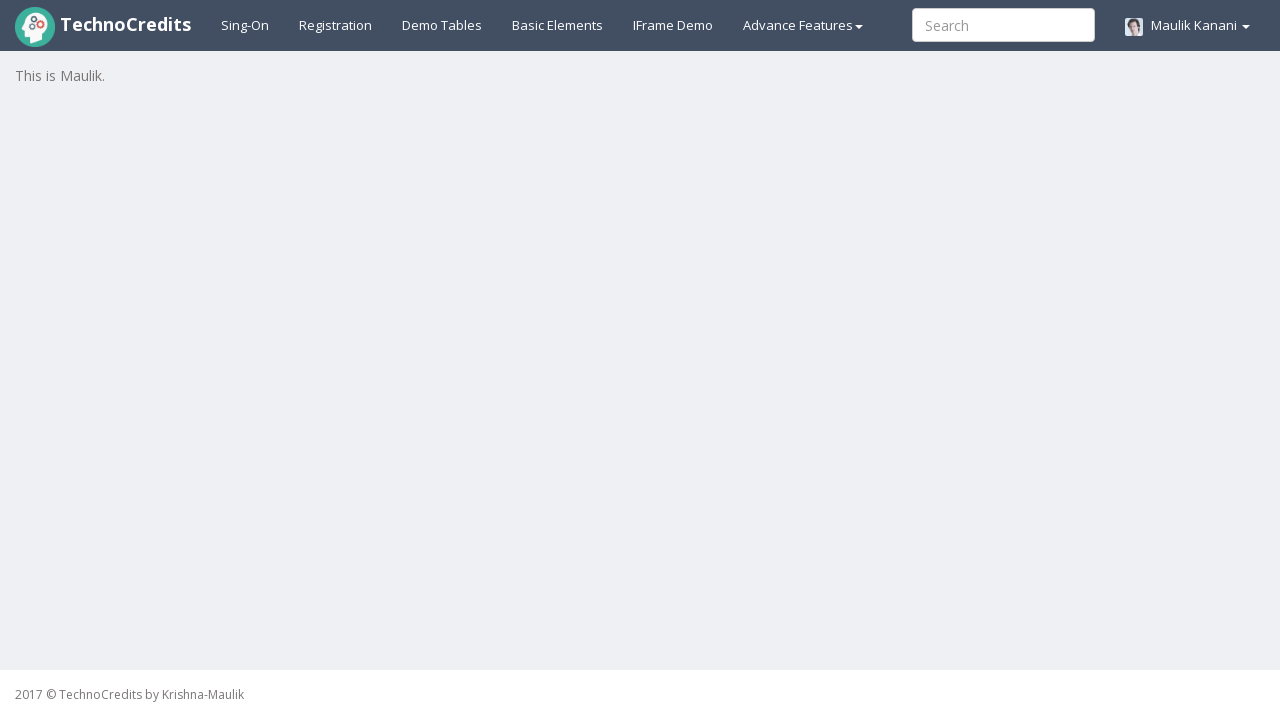

Clicked link to navigate to Basic Elements page at (558, 25) on a#basicelements
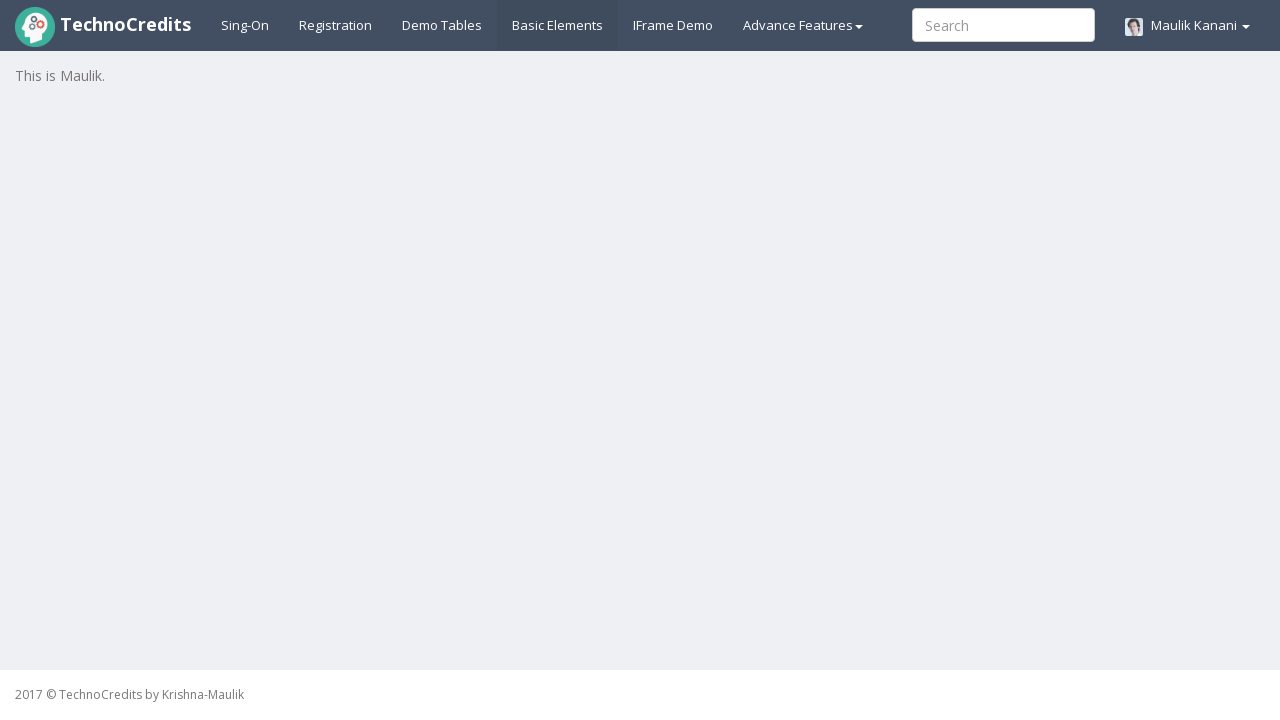

Waited for page to load (networkidle state)
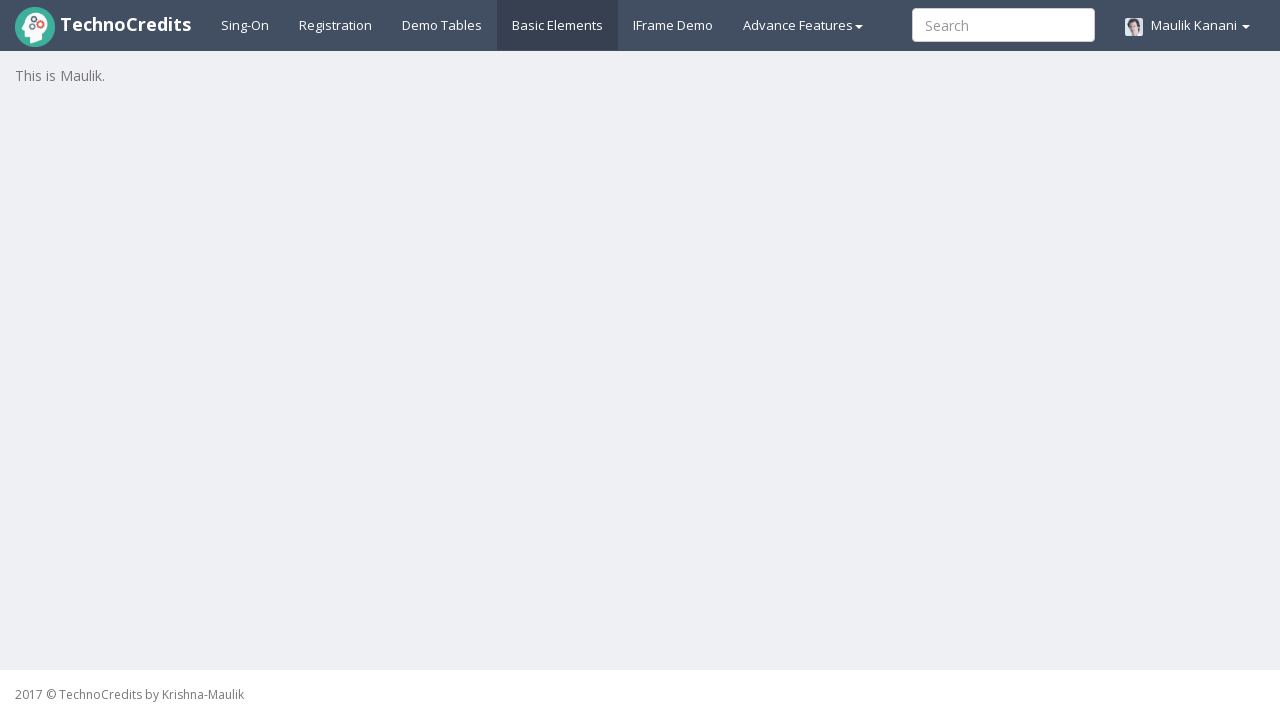

Located first checkbox in checkbox group
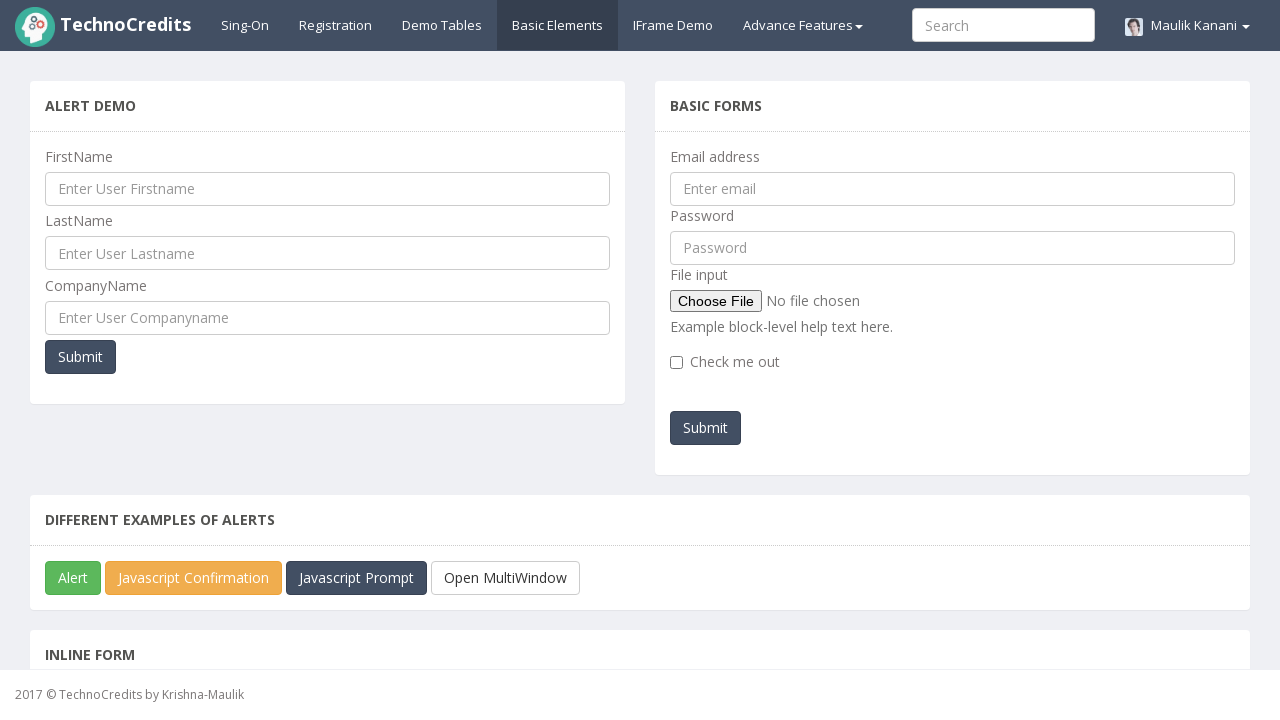

Scrolled first checkbox into view
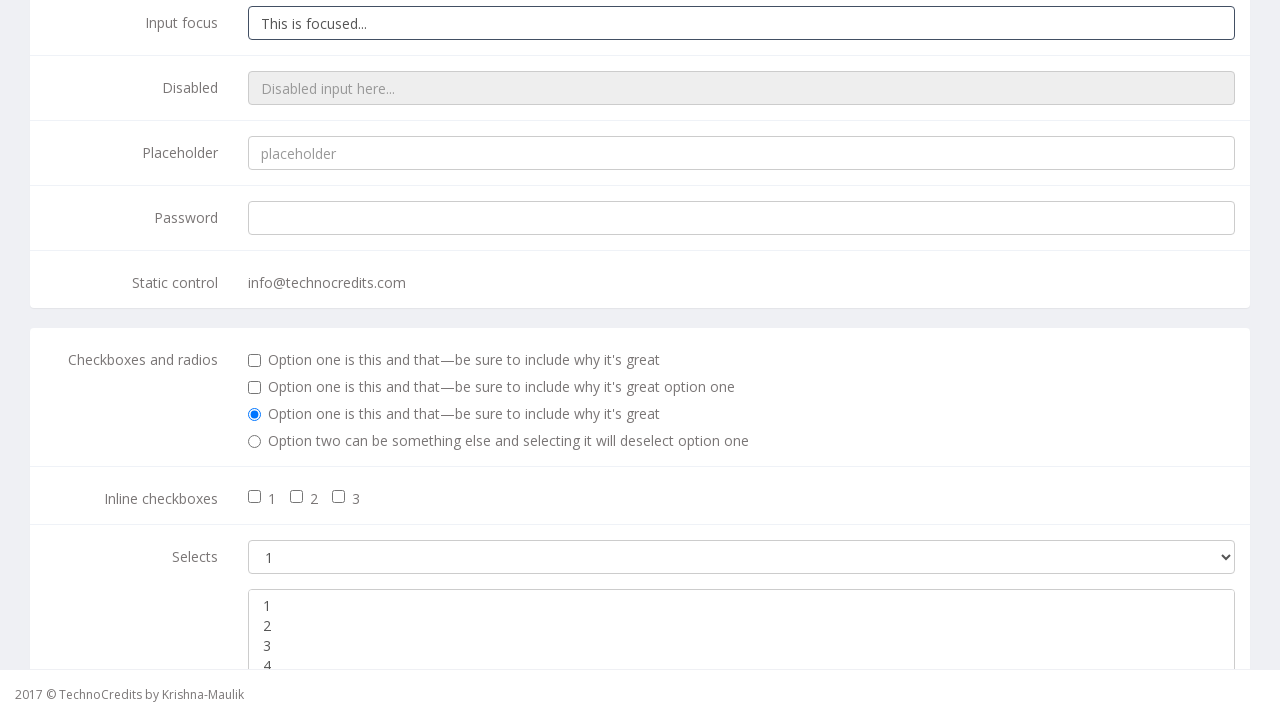

Clicked first checkbox to select it at (255, 361) on (//div[@class='form-group']//div[@class='checkbox'])[2]//input[@type='checkbox']
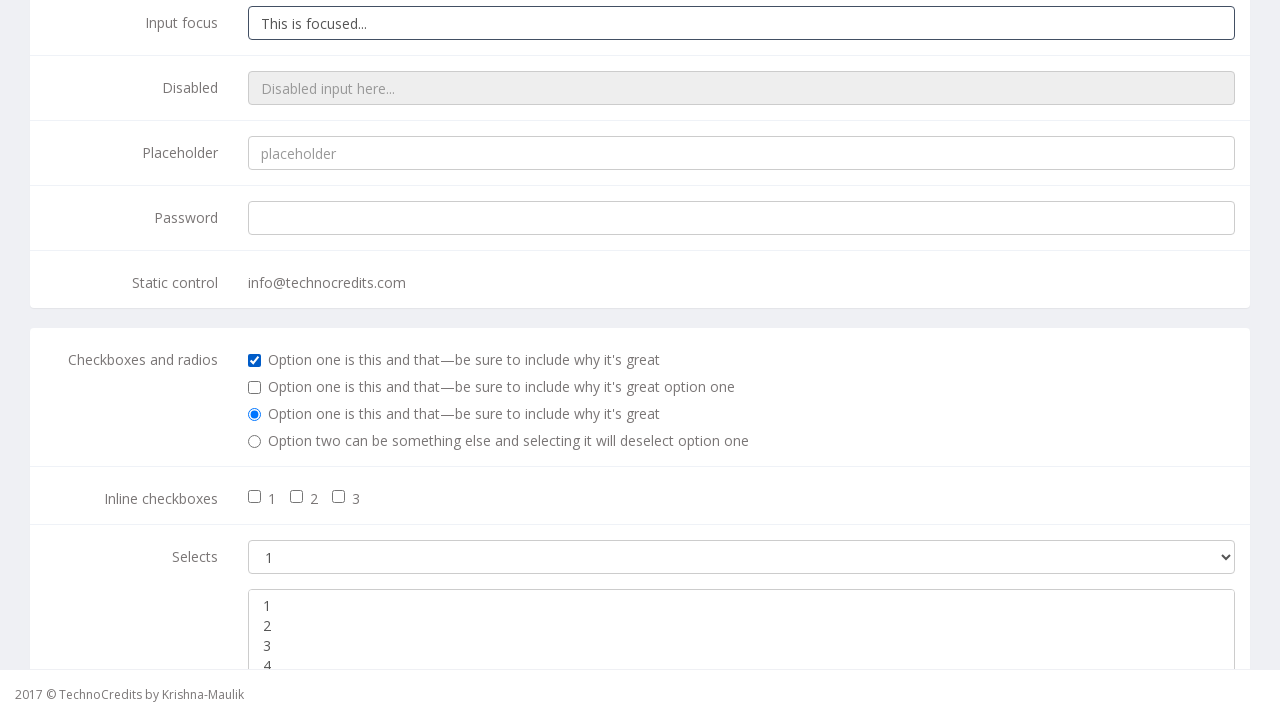

Located second checkbox in checkbox group
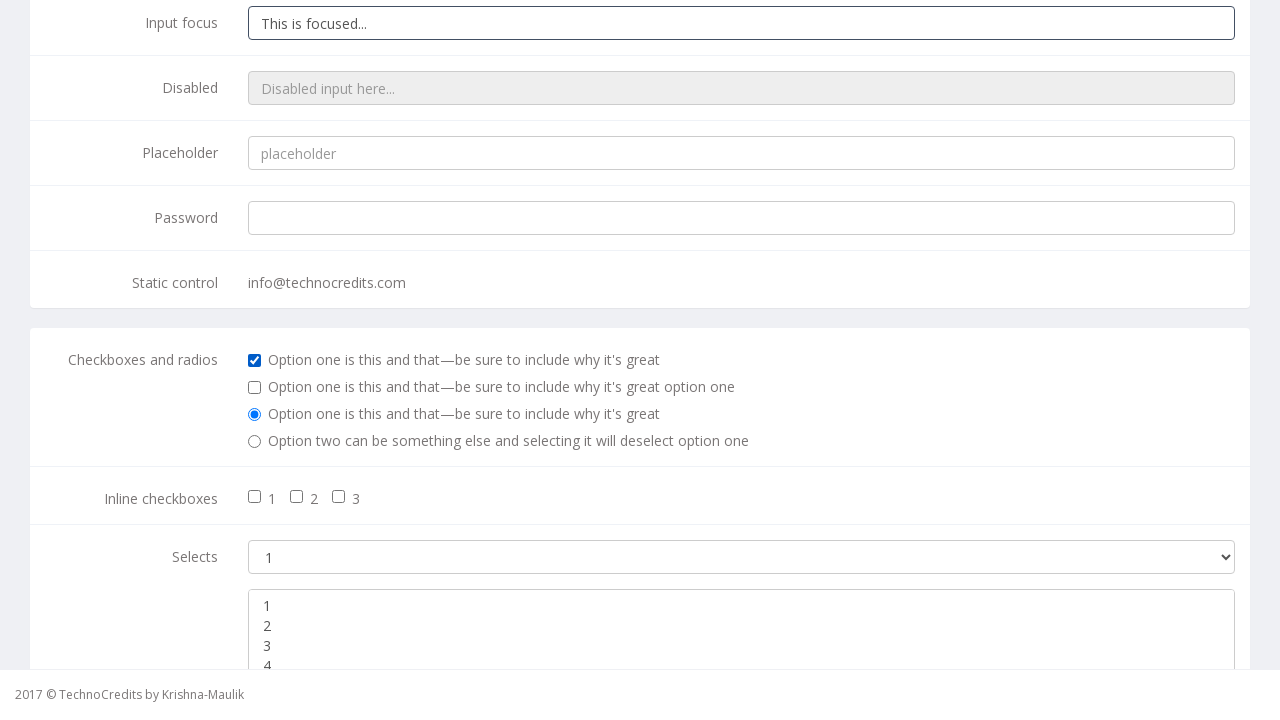

Clicked second checkbox to select it at (255, 388) on (//div[@class='form-group']//div[@class='checkbox'])[3]//input[@type='checkbox']
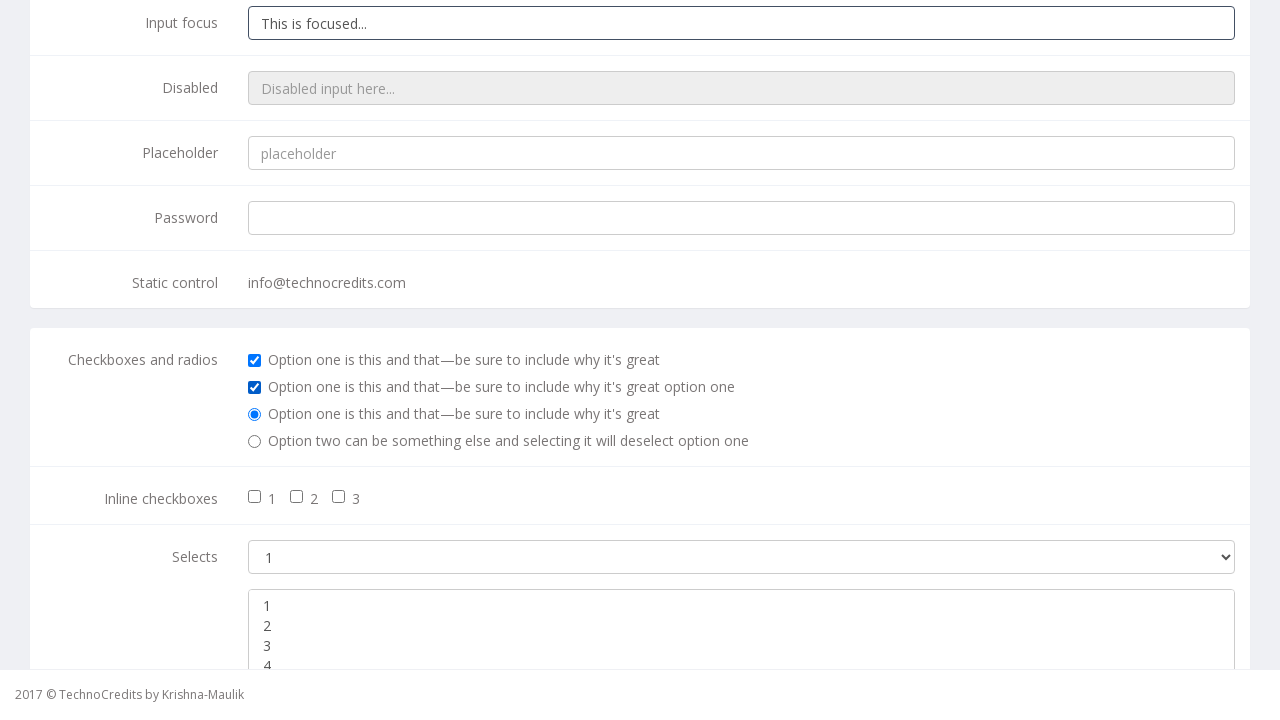

Clicked first inline checkbox to select it at (255, 497) on input#inlineCheckbox1
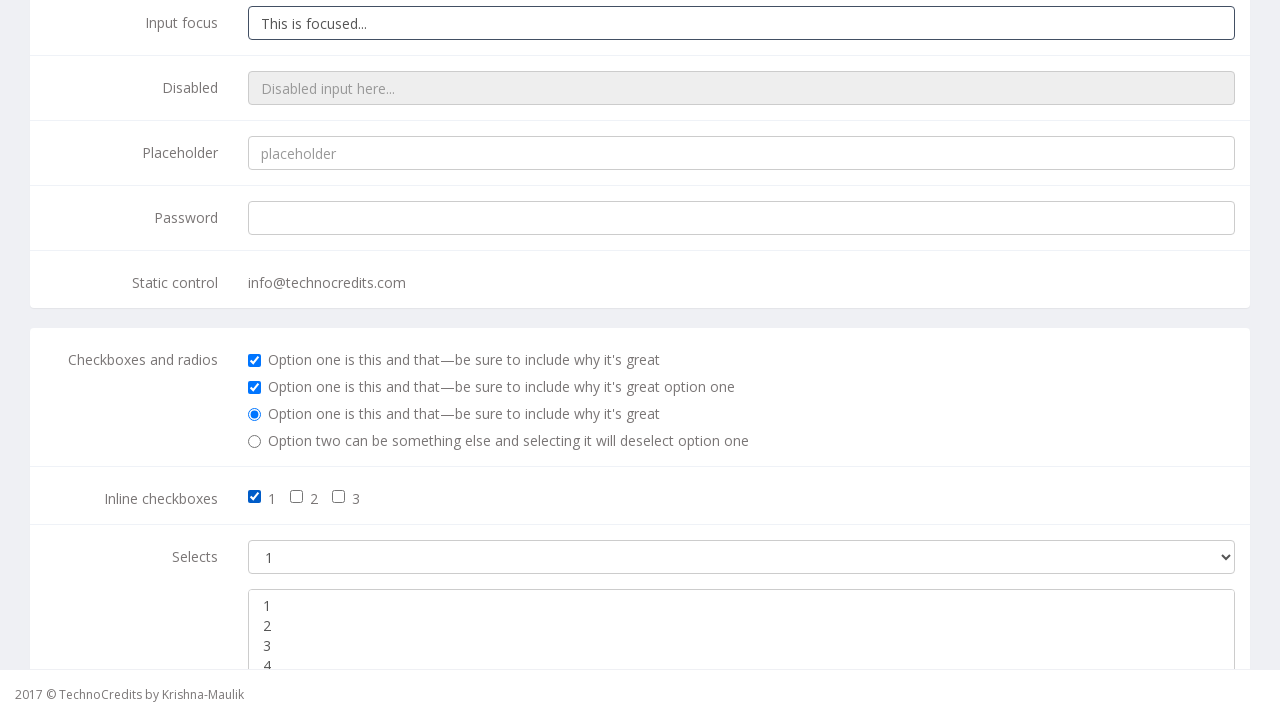

Clicked second inline checkbox to select it at (297, 497) on input#inlineCheckbox2
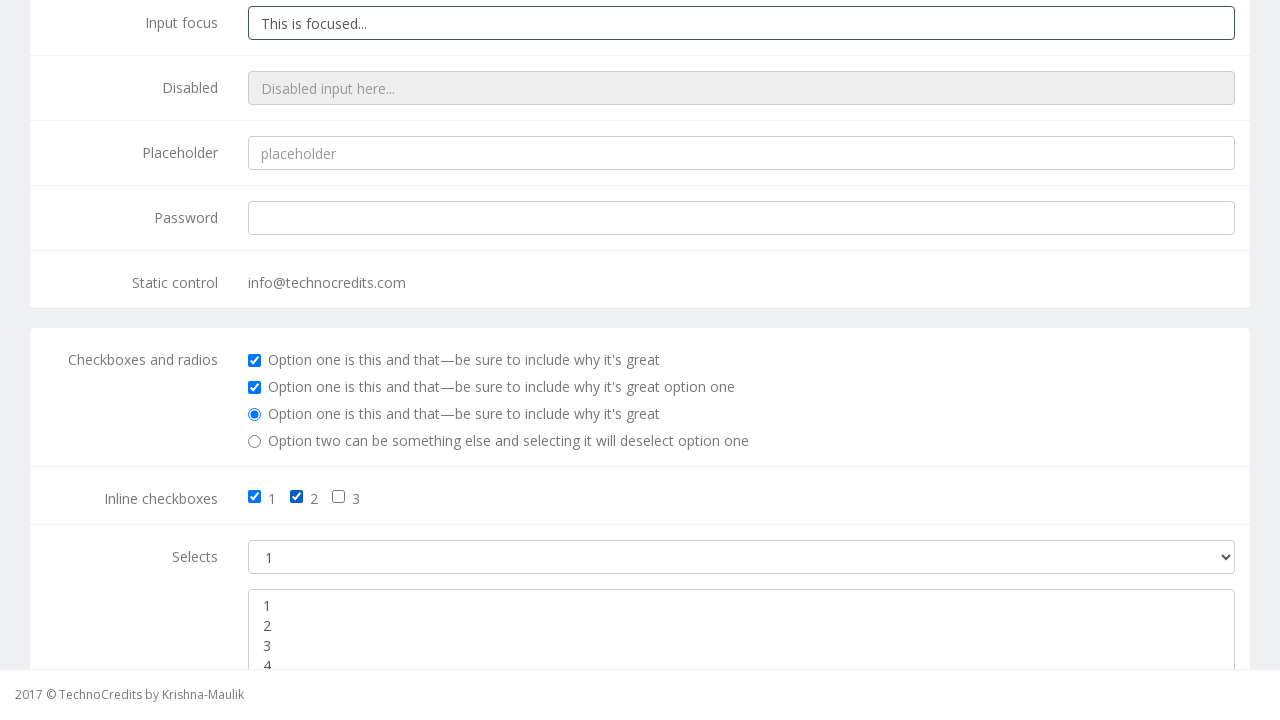

Clicked third inline checkbox to select it at (339, 497) on input#inlineCheckbox3
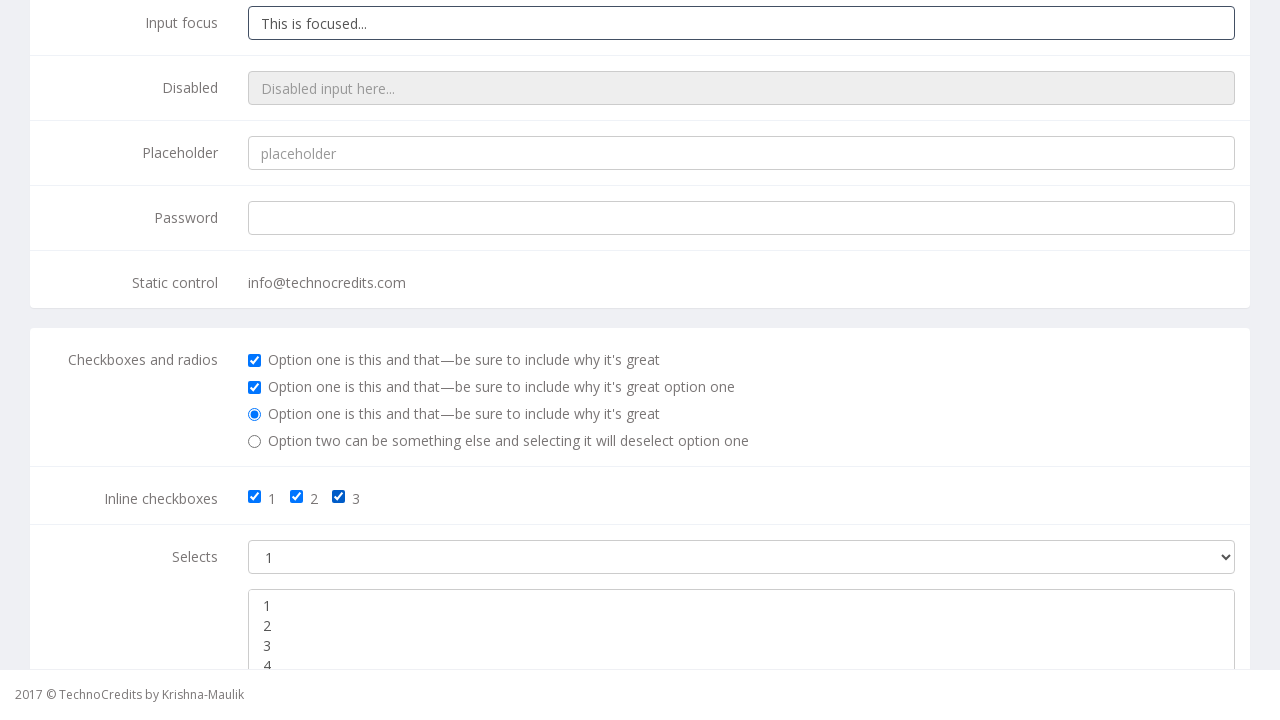

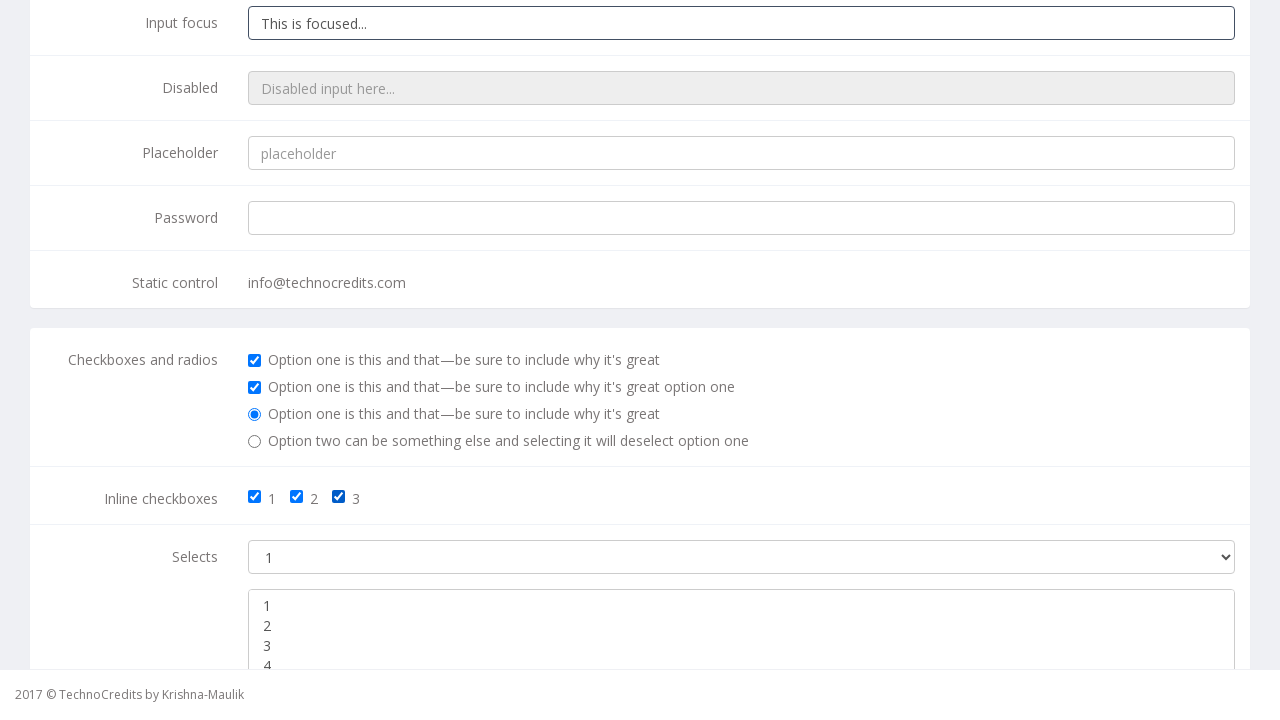